Tests dynamic content loading by clicking Start button and verifying that 'Hello World!' text appears after loading

Starting URL: https://the-internet.herokuapp.com/dynamic_loading/1

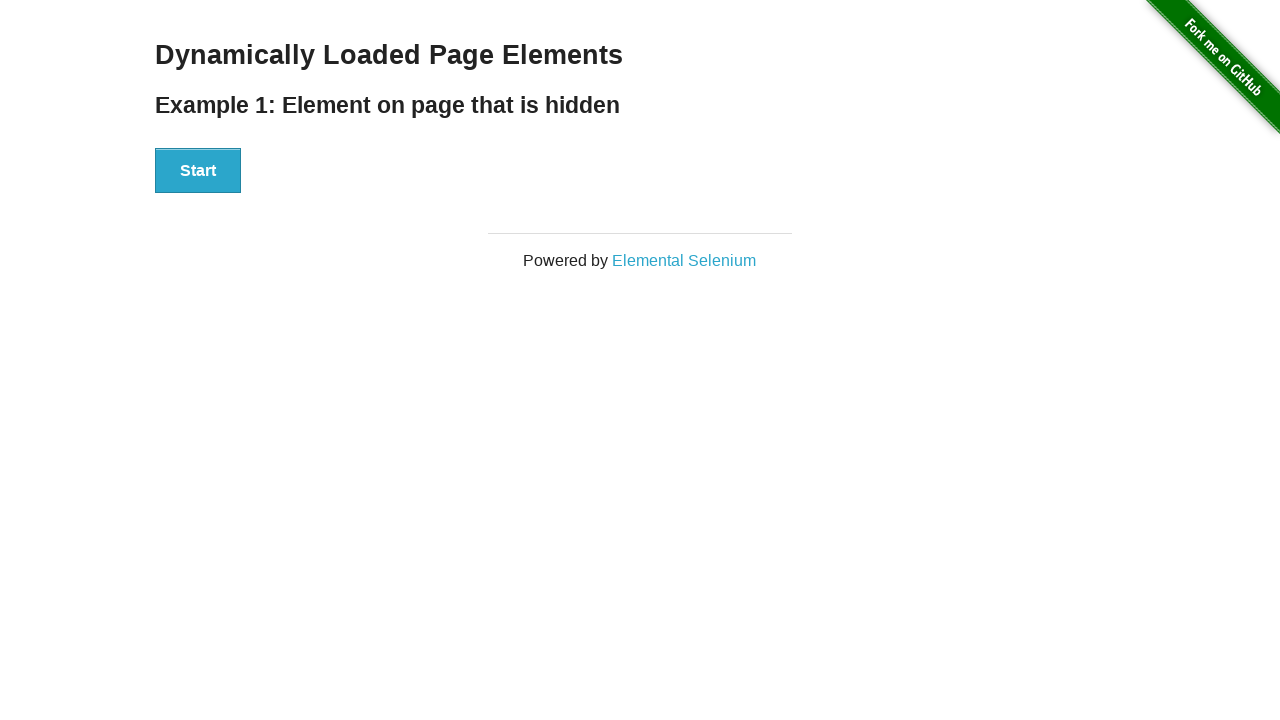

Clicked Start button to trigger dynamic content loading at (198, 171) on button
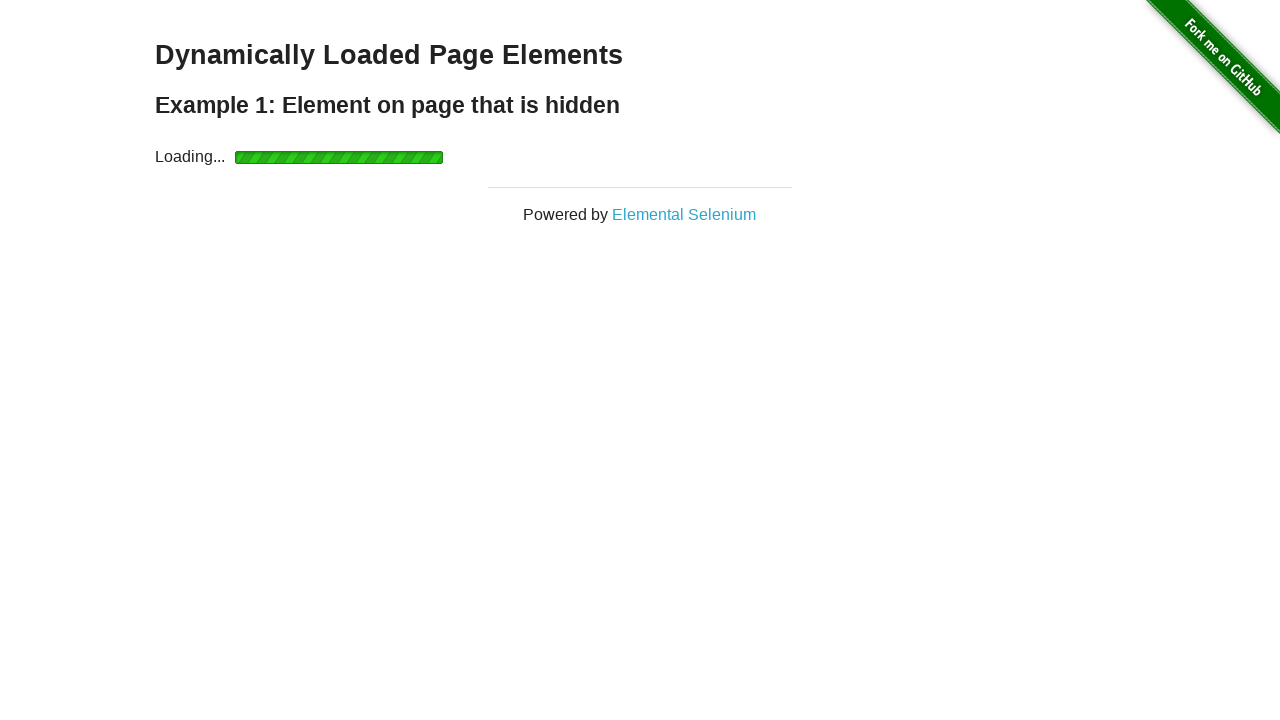

Waited for 'Hello World!' text to become visible
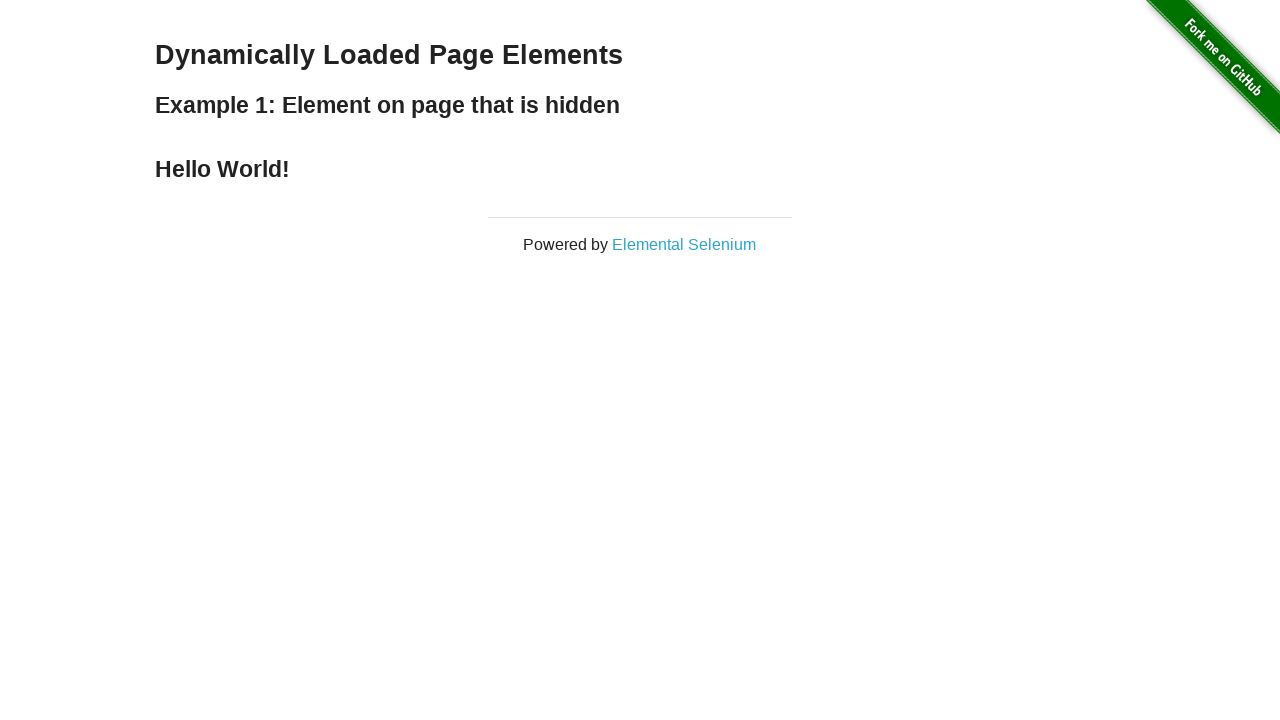

Located 'Hello World!' element
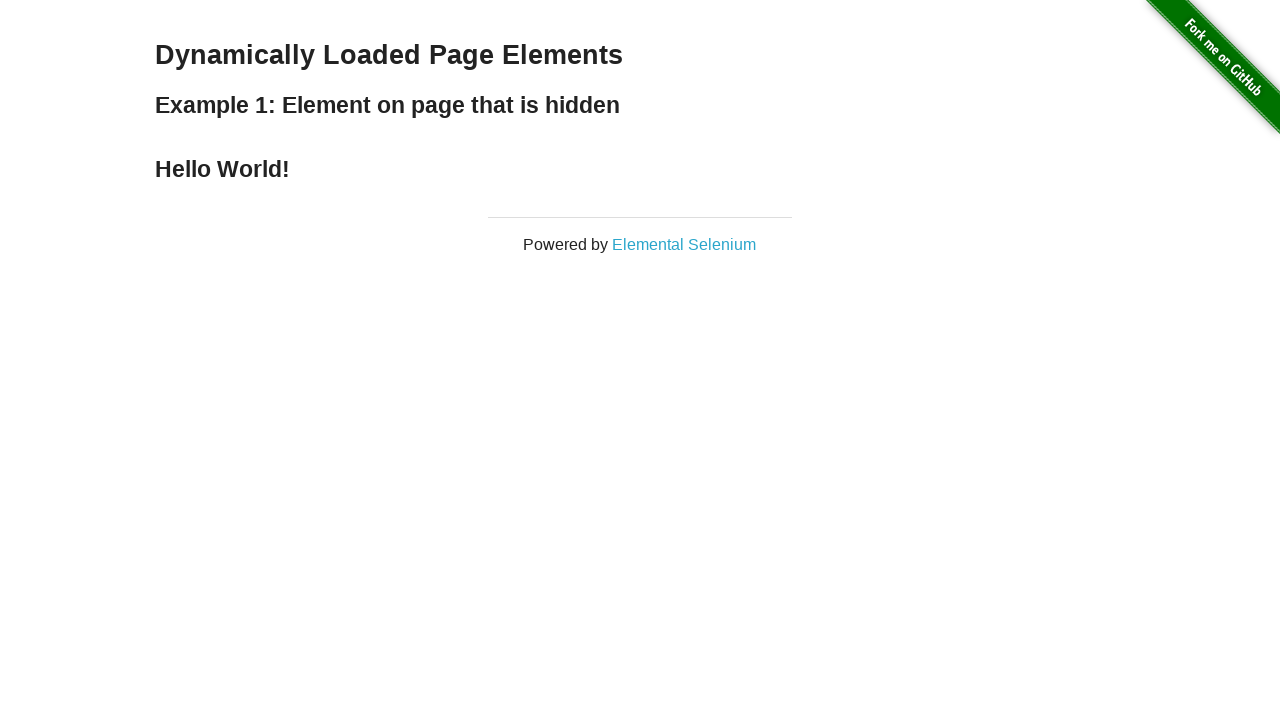

Verified 'Hello World!' text content matches expected value
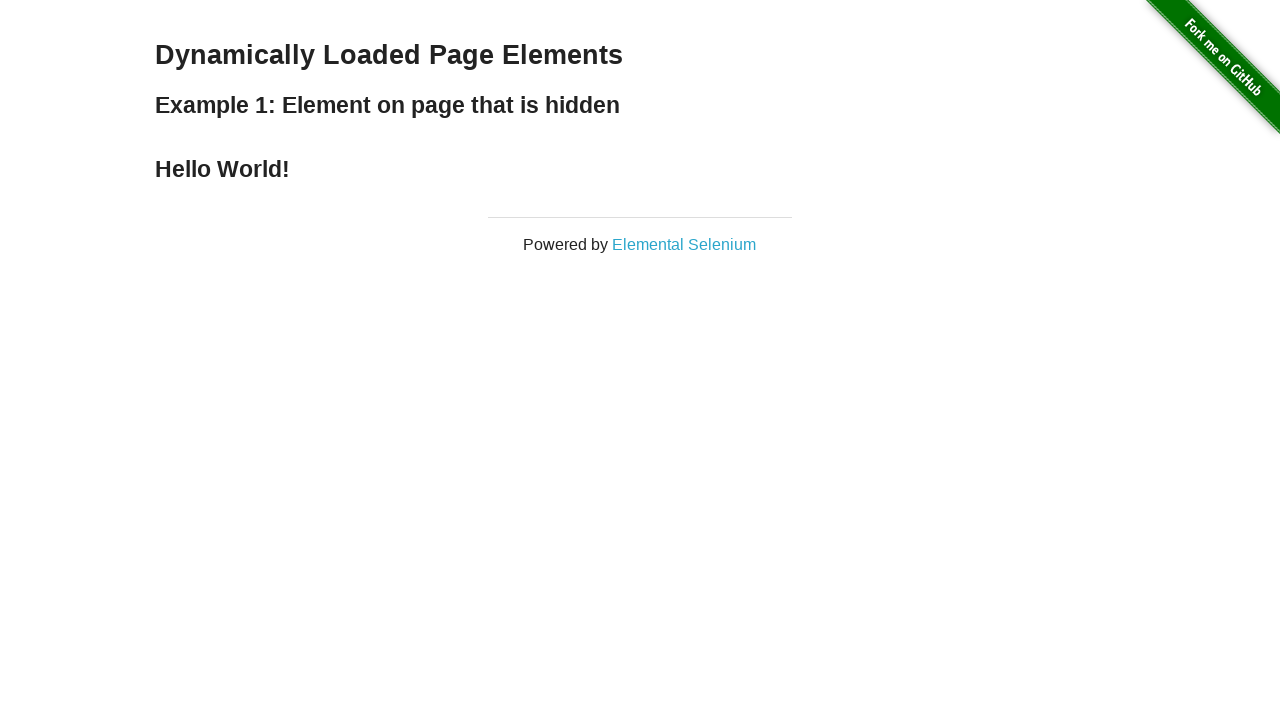

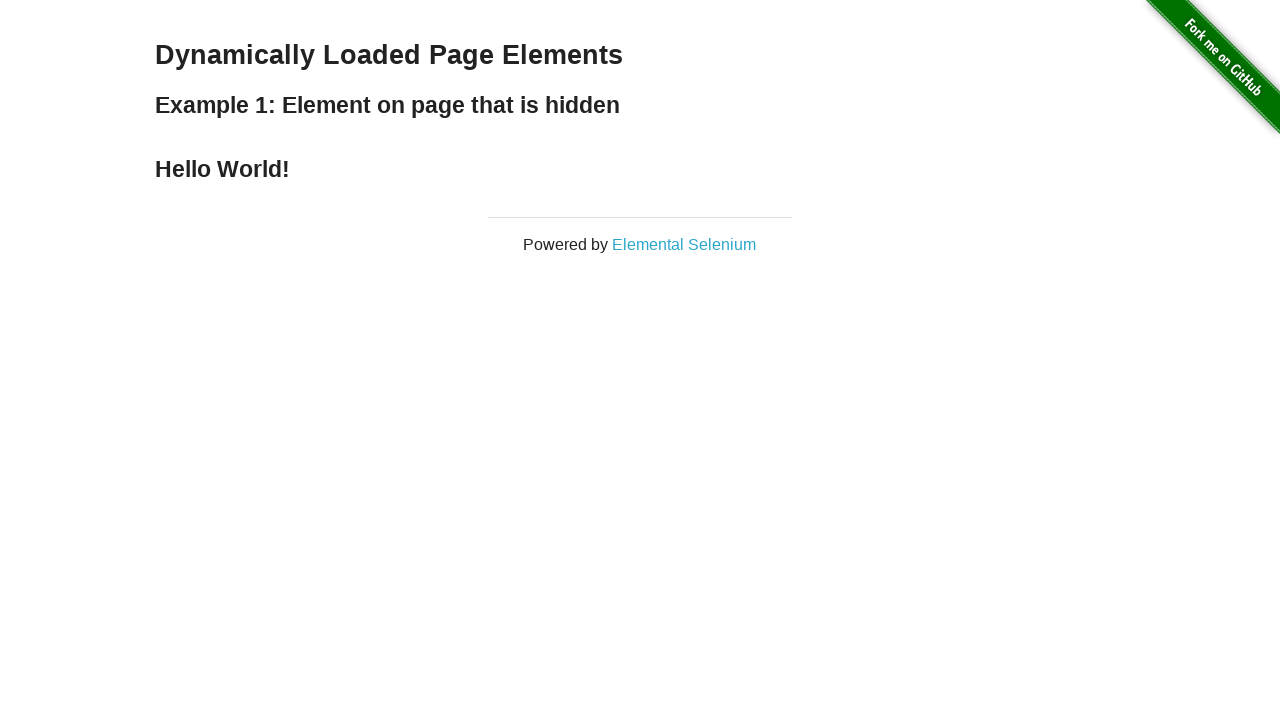